Tests social media links on Kyna website by clicking Facebook and YouTube links and verifying page content

Starting URL: https://kyna.vn/

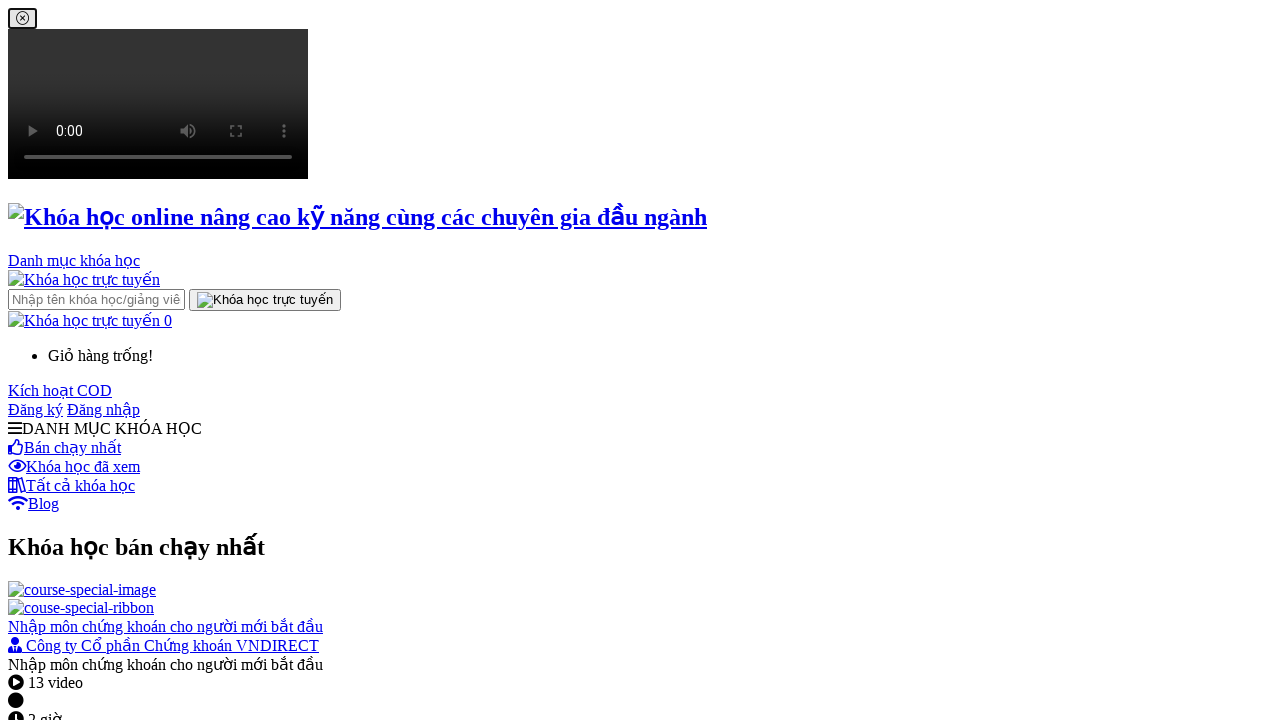

Clicked Facebook link from Kyna website at (30, 361) on xpath=//div[@class='hotline']//img[@alt='facebook']
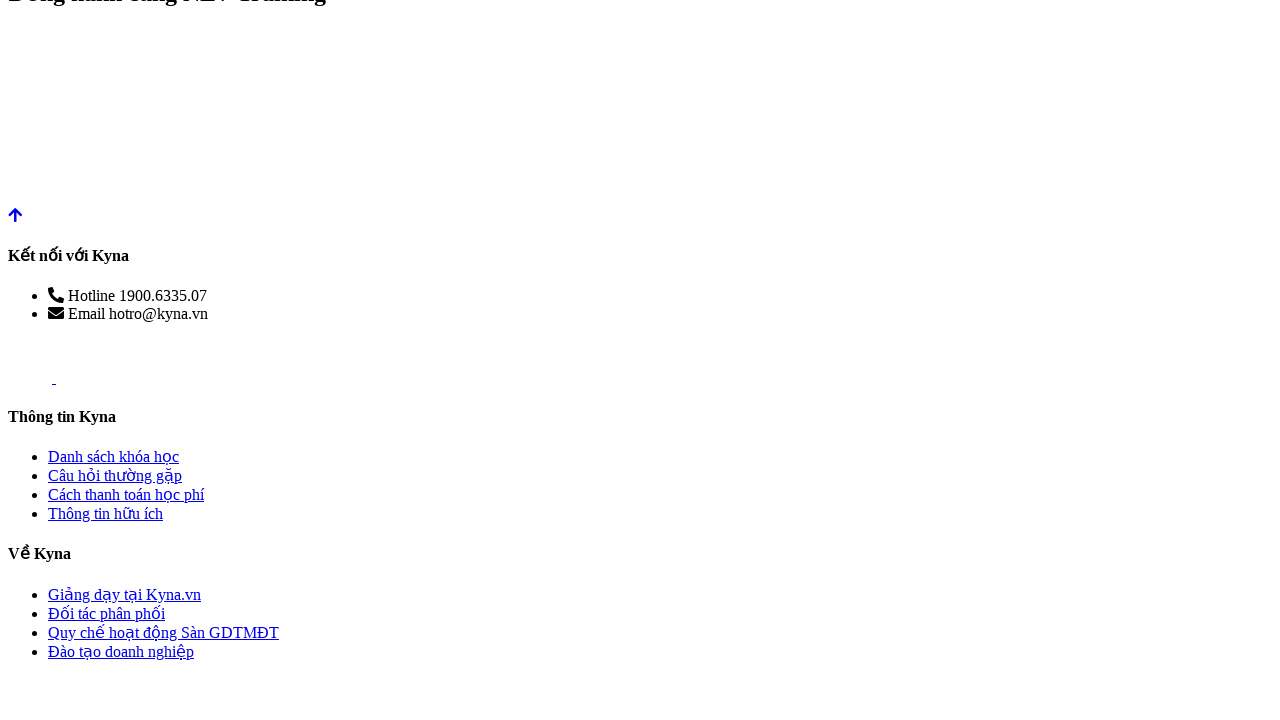

Clicked YouTube link from Kyna website at (83, 361) on xpath=//div[@class='hotline']//img[@alt='youtube']
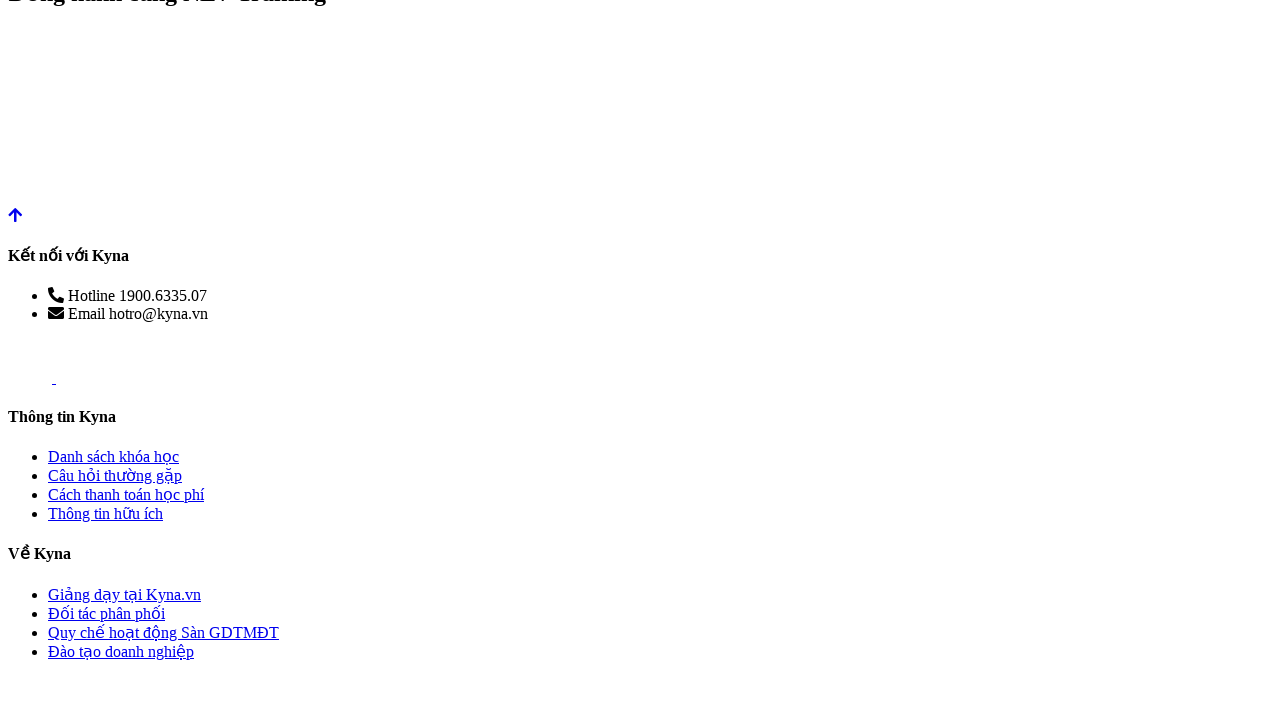

Closed non-parent tab
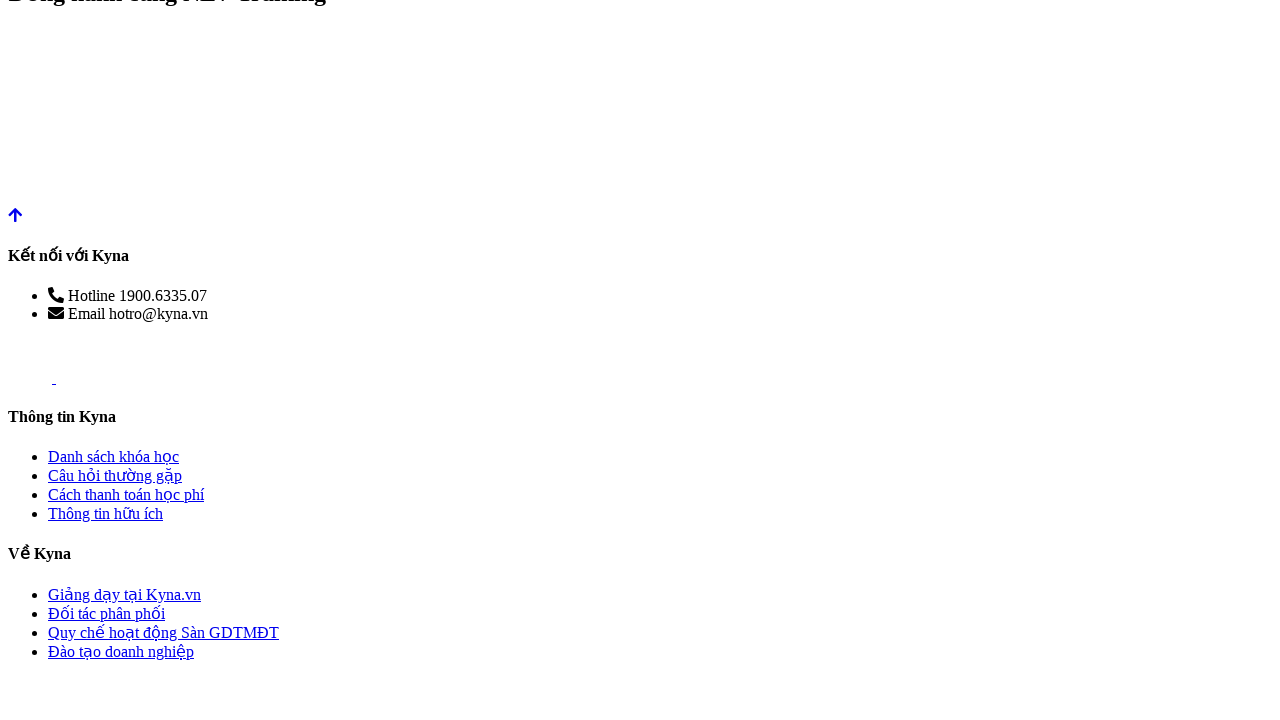

Closed non-parent tab
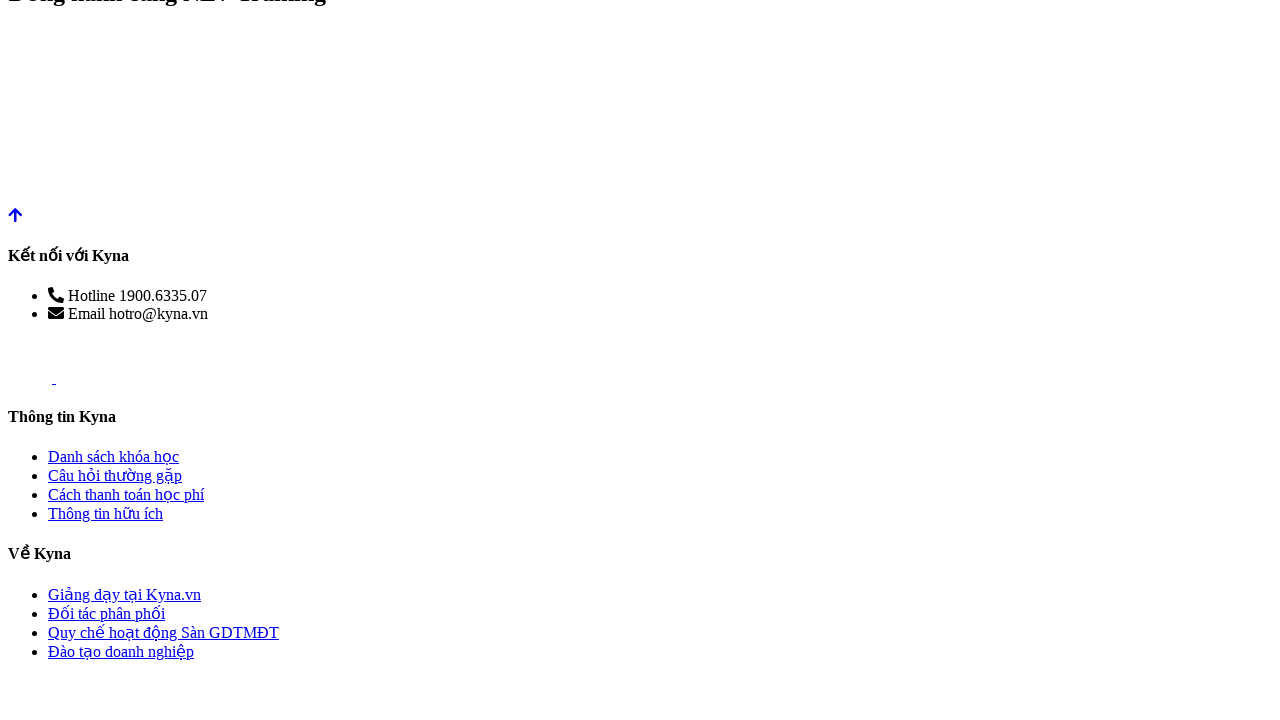

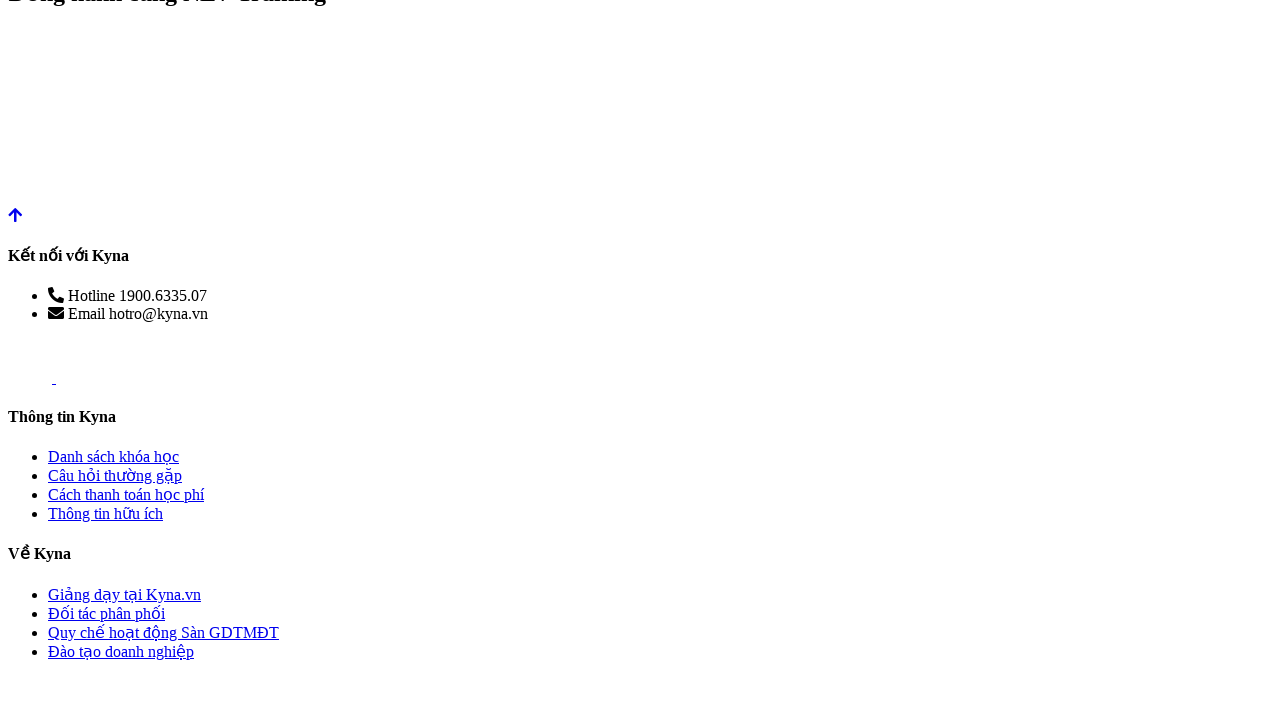